Tests navigation to shop page and adding a product to cart

Starting URL: https://rahulshettyacademy.com/angularpractice/

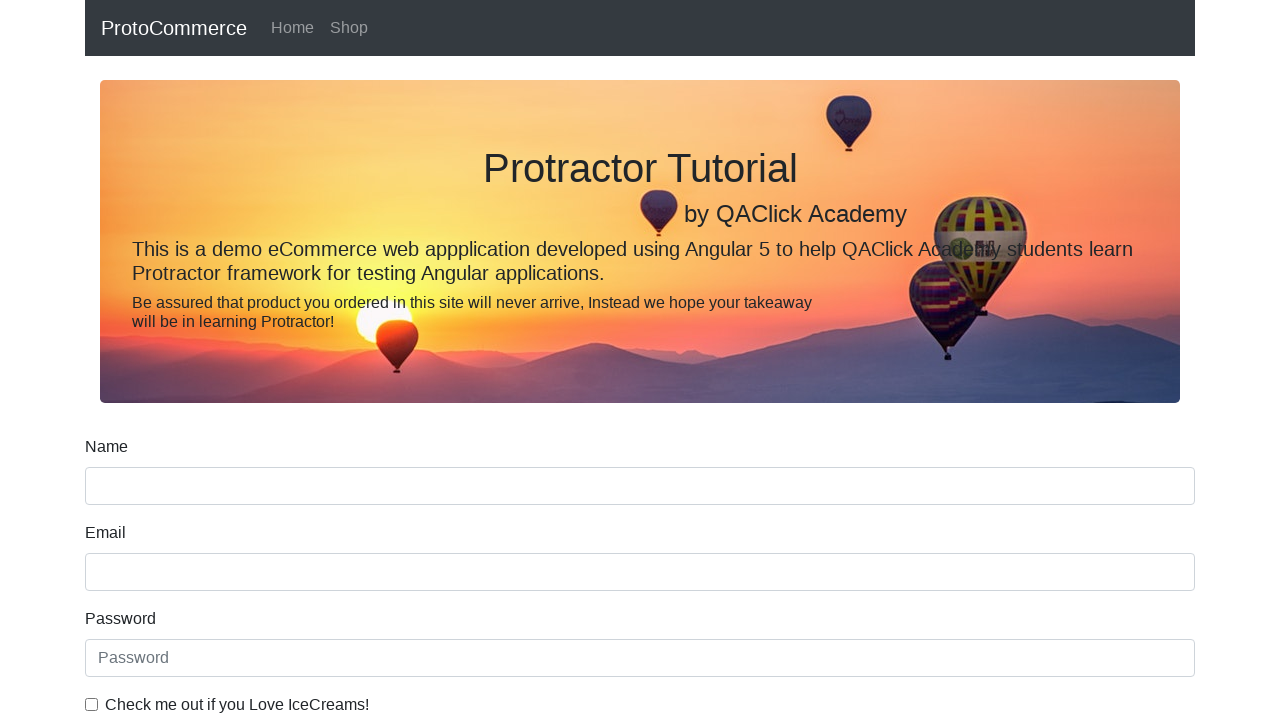

Clicked on shop link to navigate to shop page at (349, 28) on a[href*='shop']
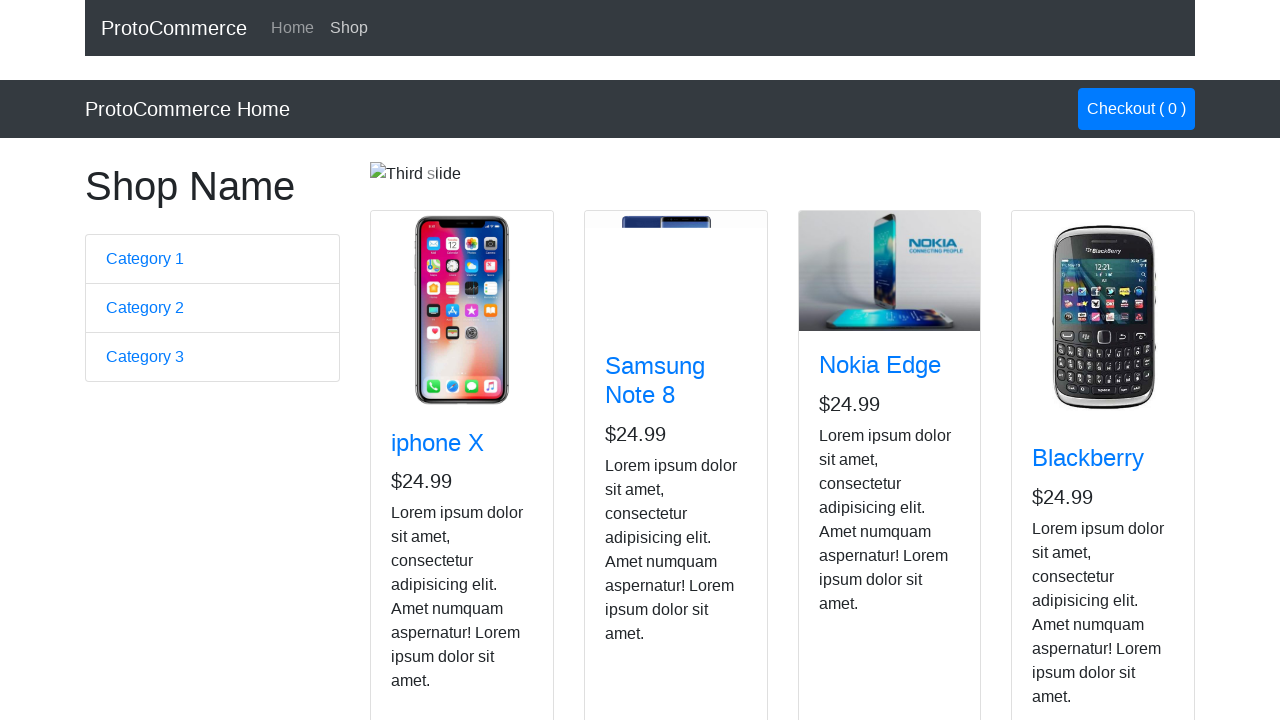

Added first product to cart by clicking add to cart button at (427, 528) on xpath=//div[@class='card h-100']/div[2]/button
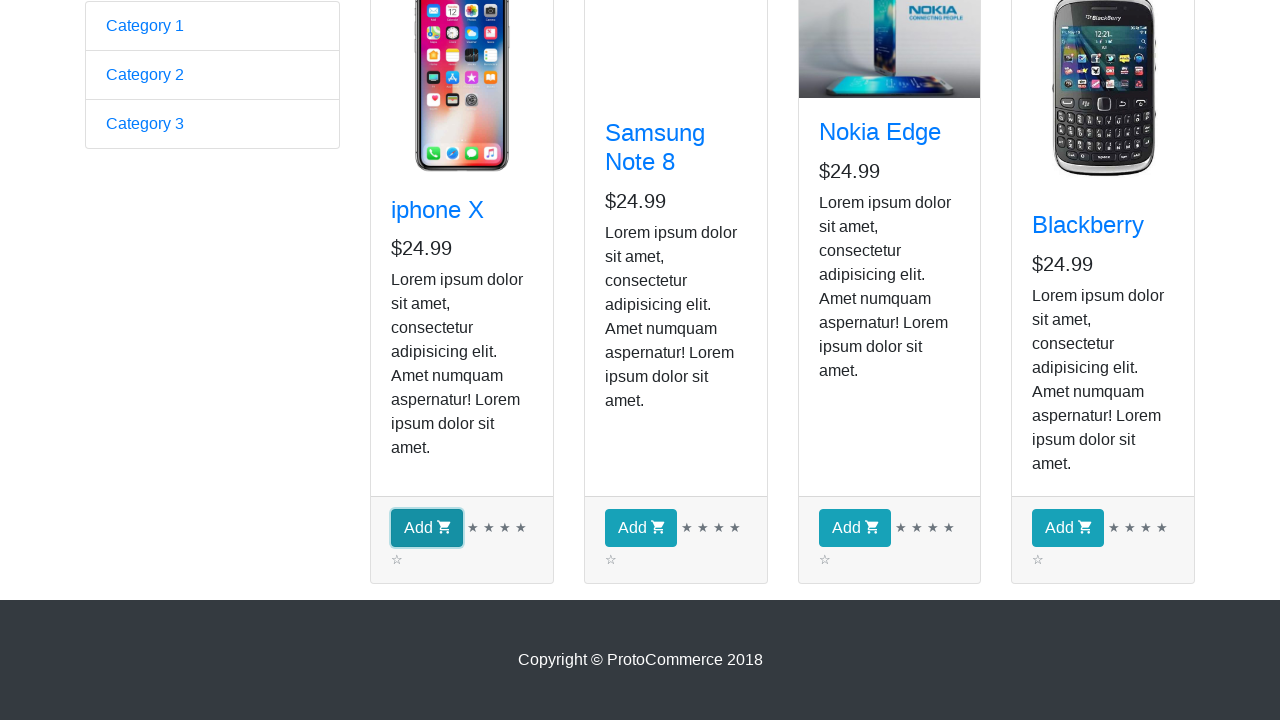

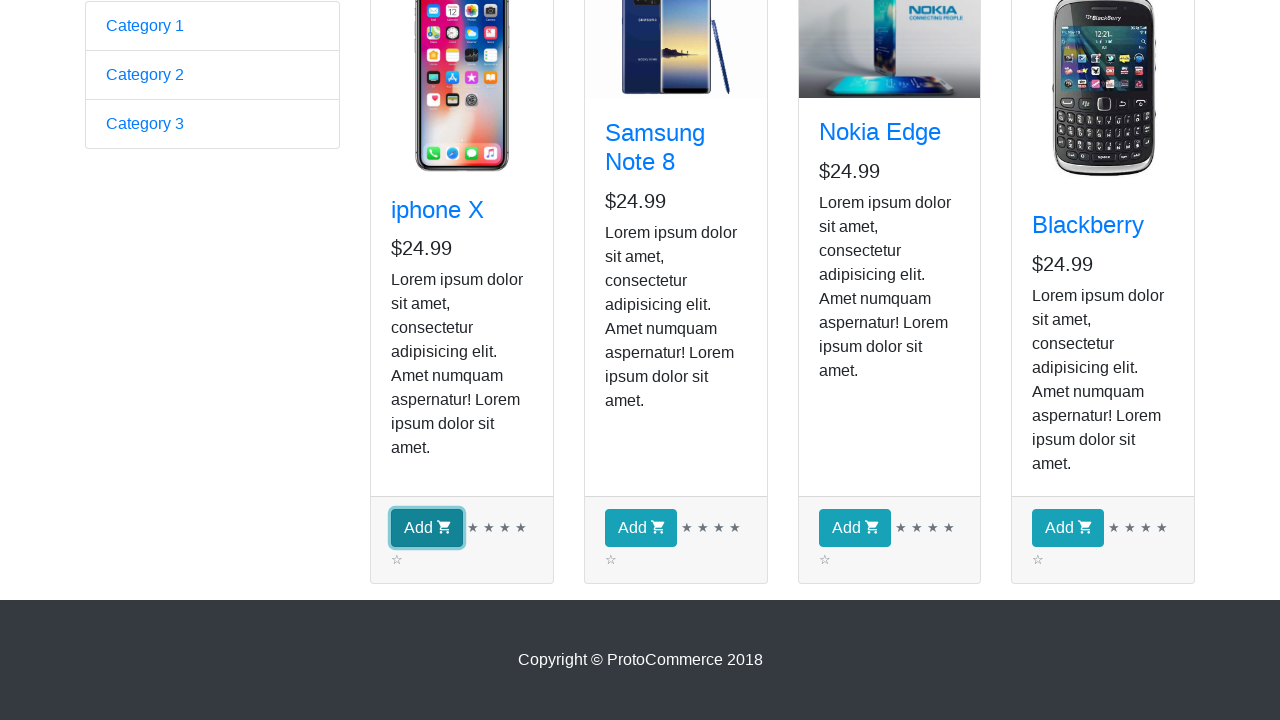